Tests a web form by filling in a text box with "Selenium" and submitting it, then verifies the success message is displayed

Starting URL: https://www.selenium.dev/selenium/web/web-form.html

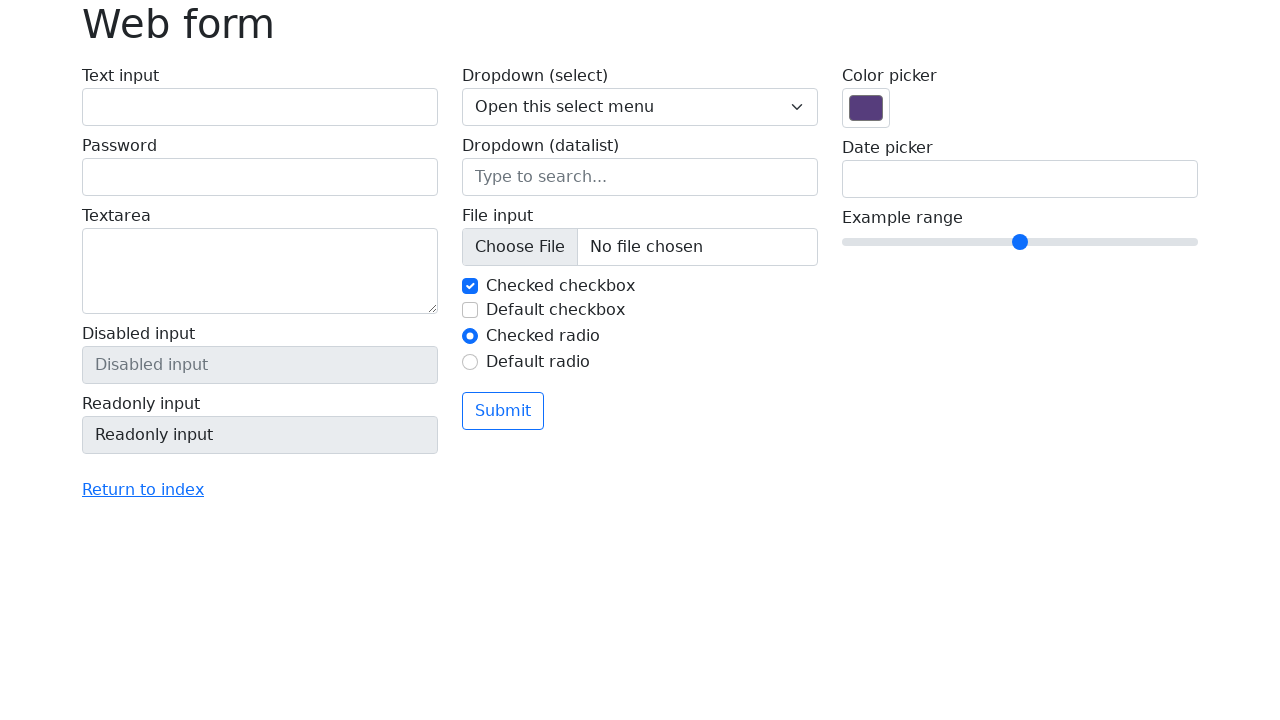

Verified page title is 'Web form'
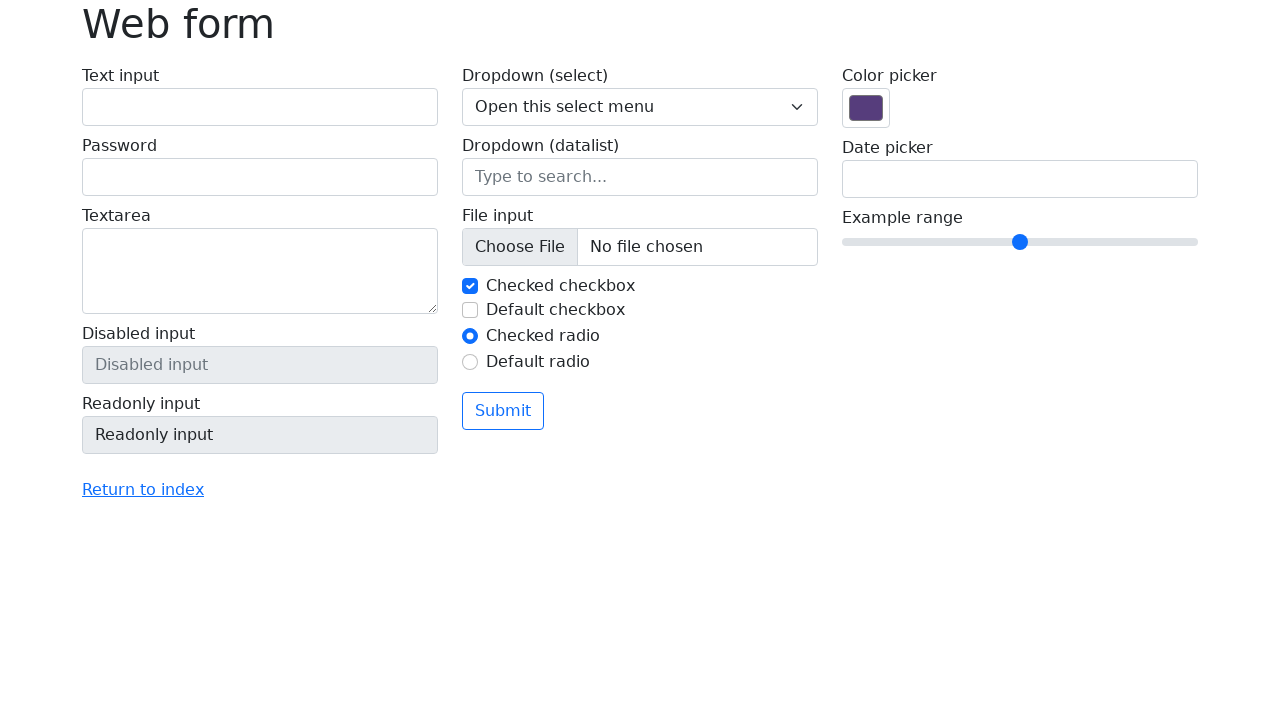

Filled text box with 'Selenium' on input[name='my-text']
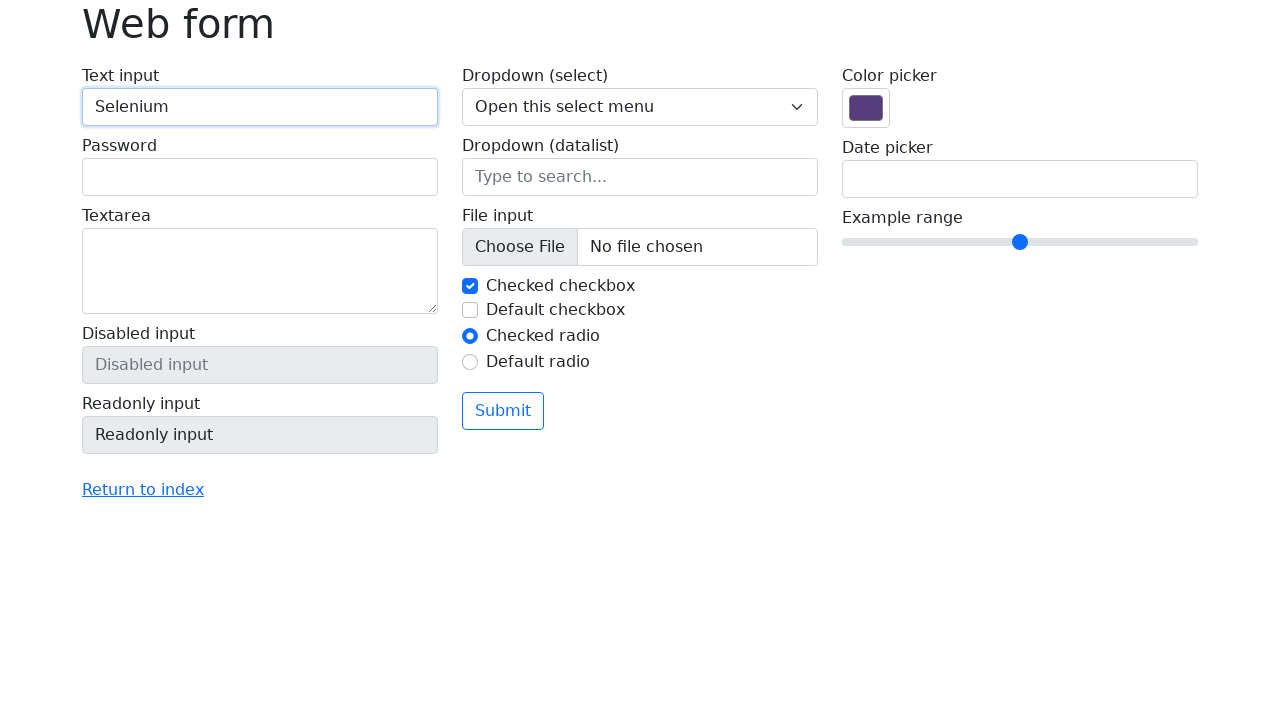

Clicked the submit button at (503, 411) on button
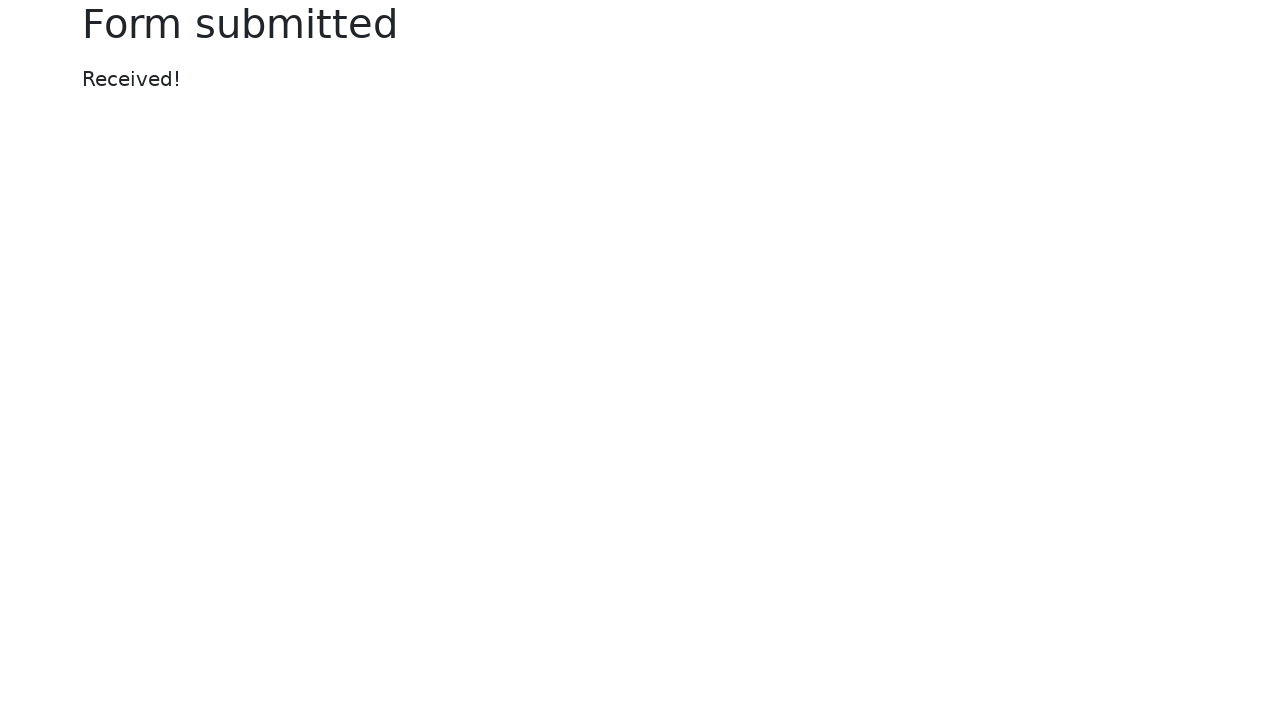

Verified success message displays 'Received!'
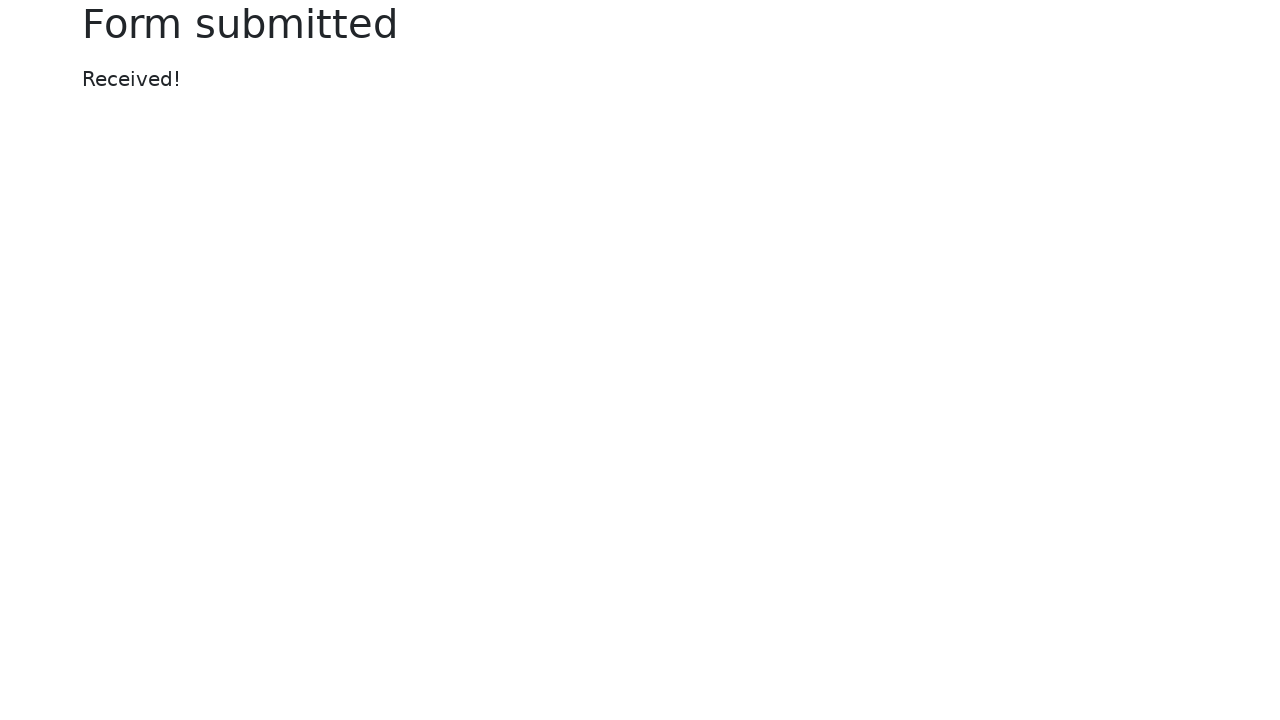

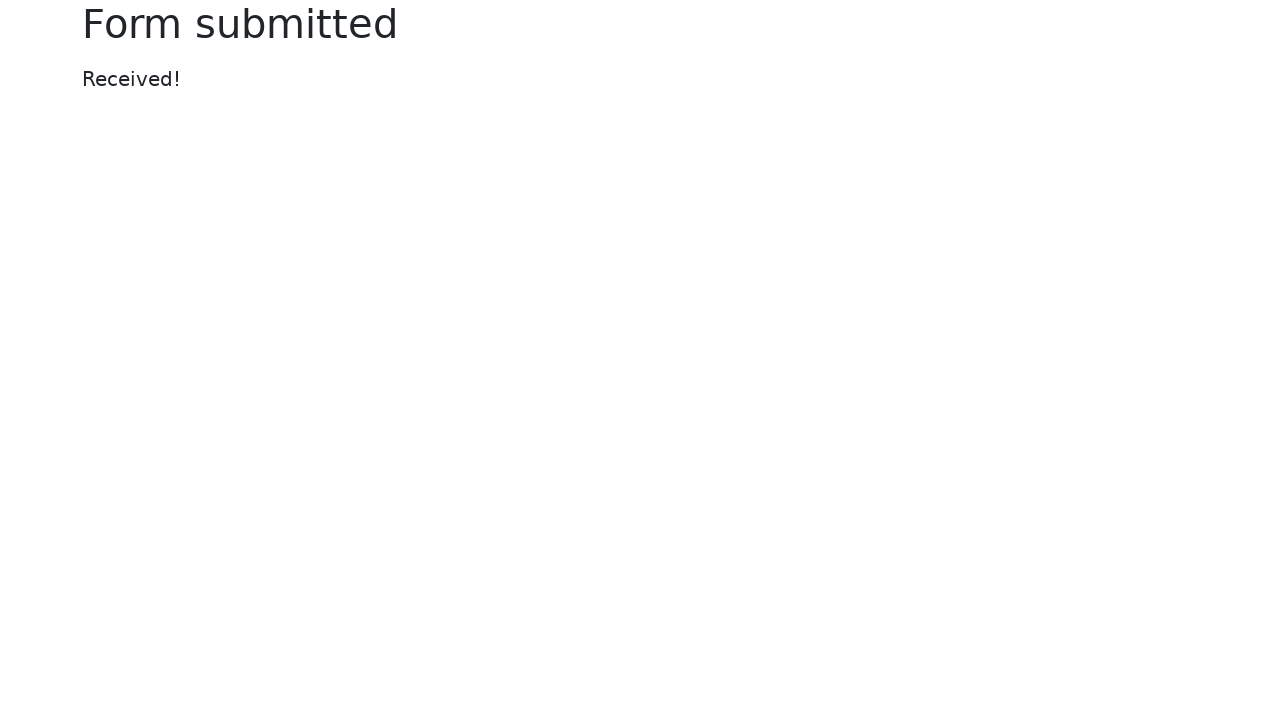